Navigates to the DemoQA browser windows demo page and verifies it loads correctly by waiting for the page content.

Starting URL: https://demoqa.com/browser-windows

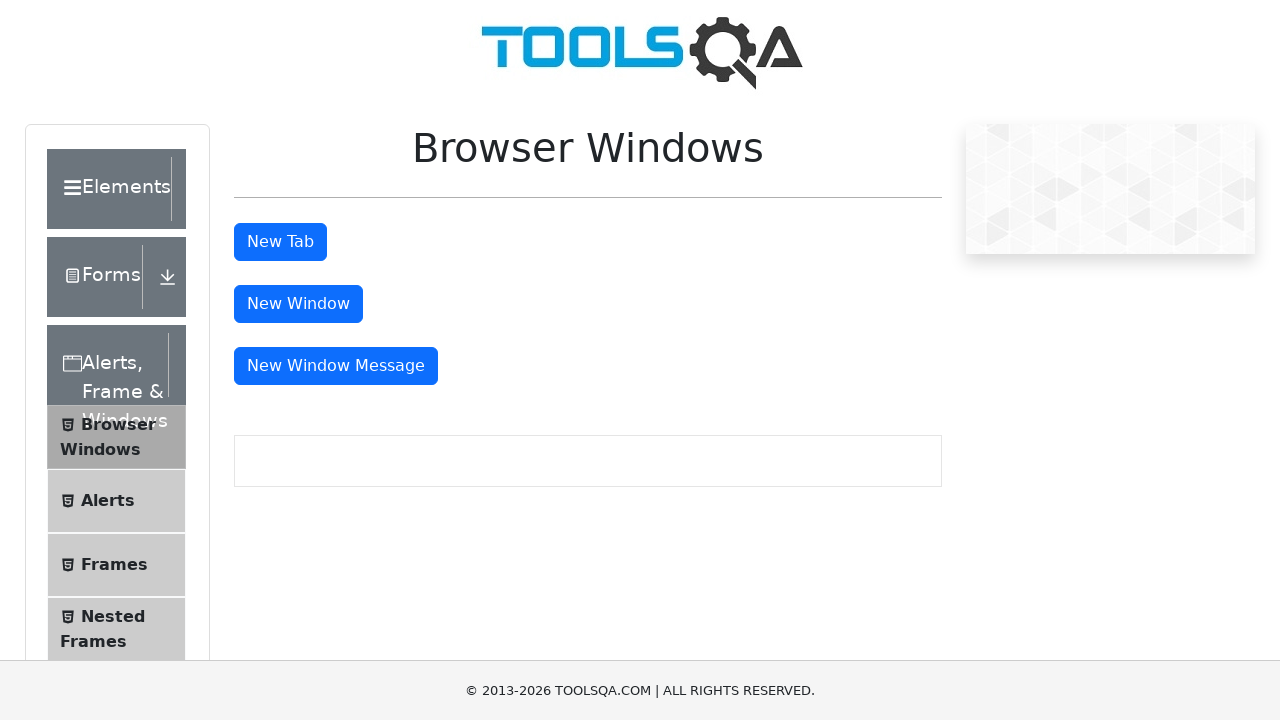

Navigated to DemoQA browser windows demo page
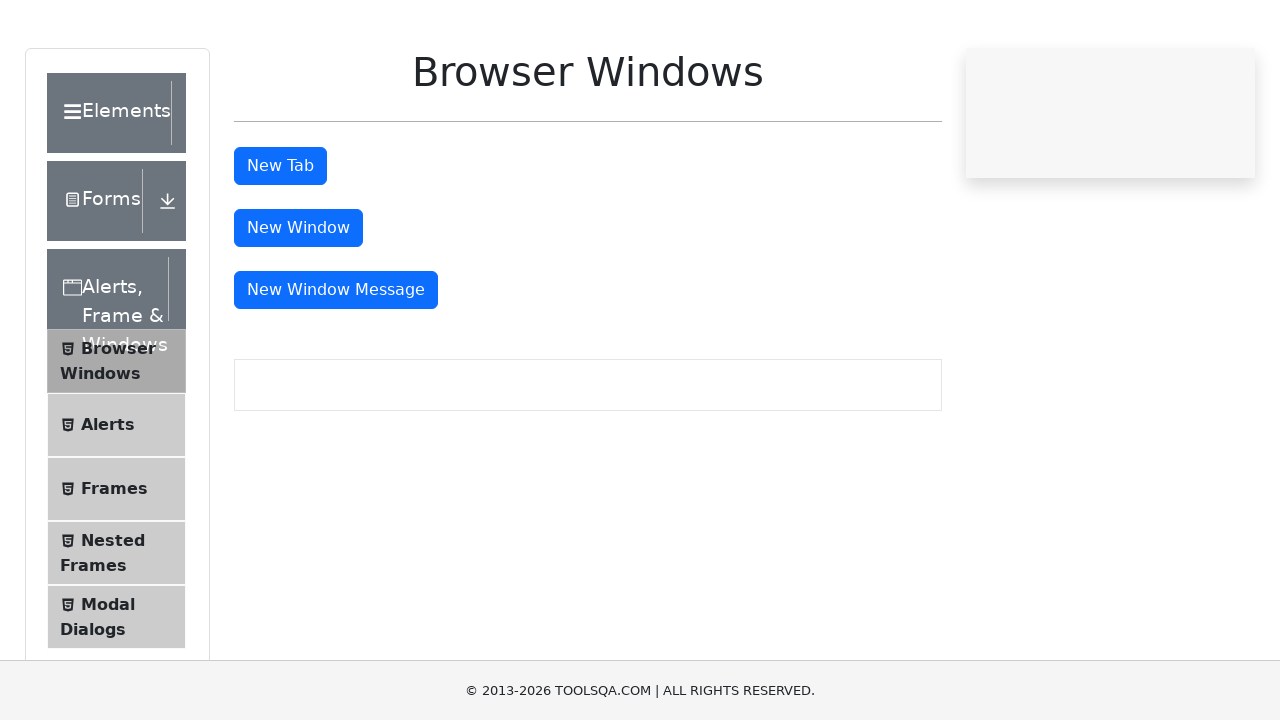

Browser windows section loaded successfully
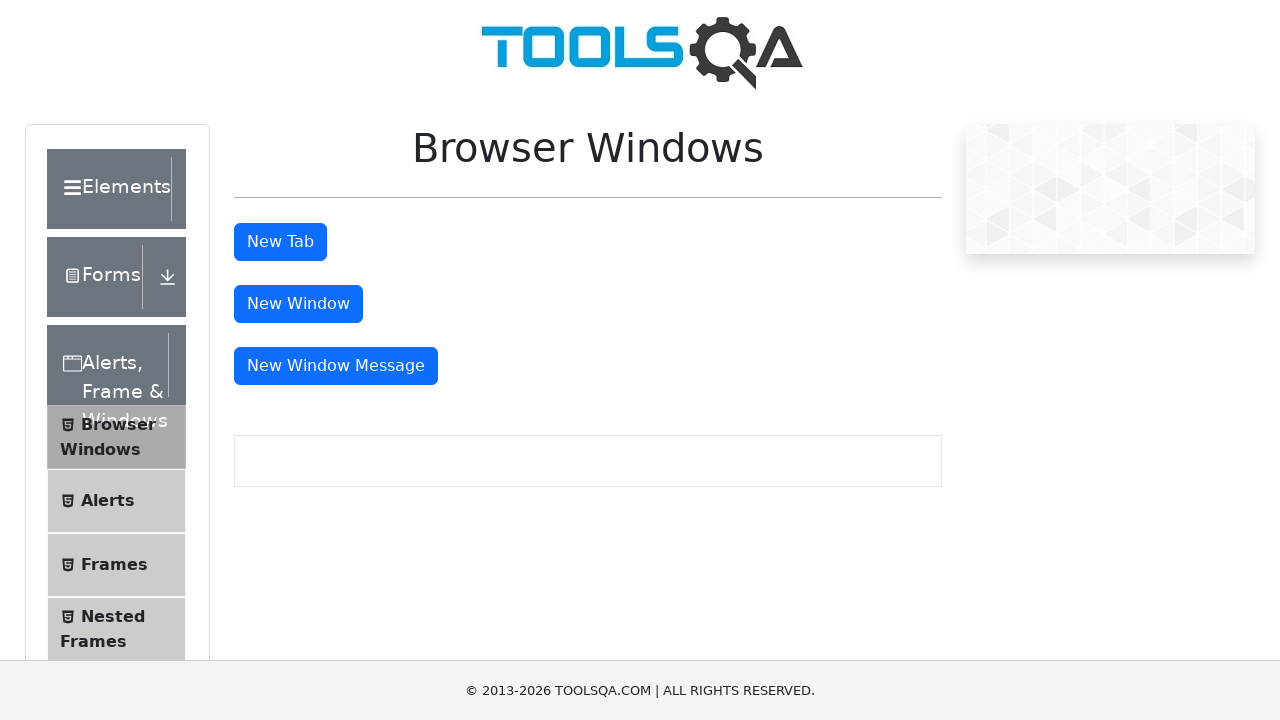

Verified page URL contains 'browser-windows'
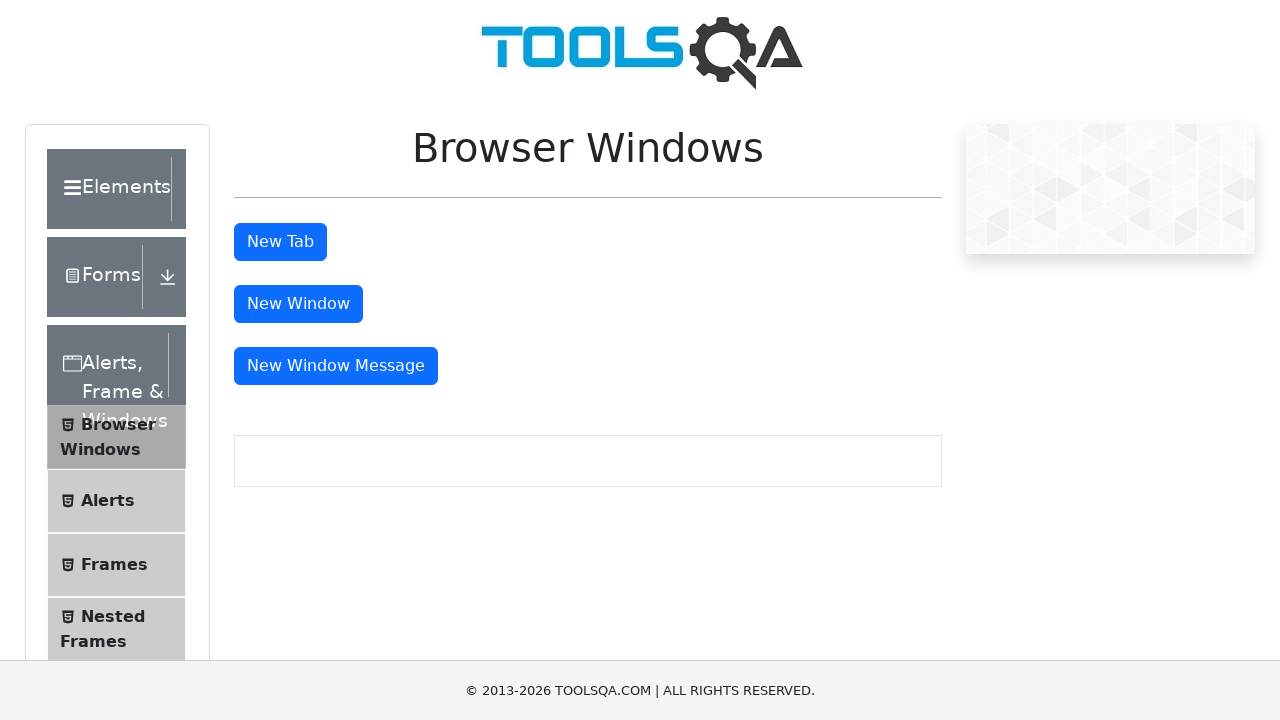

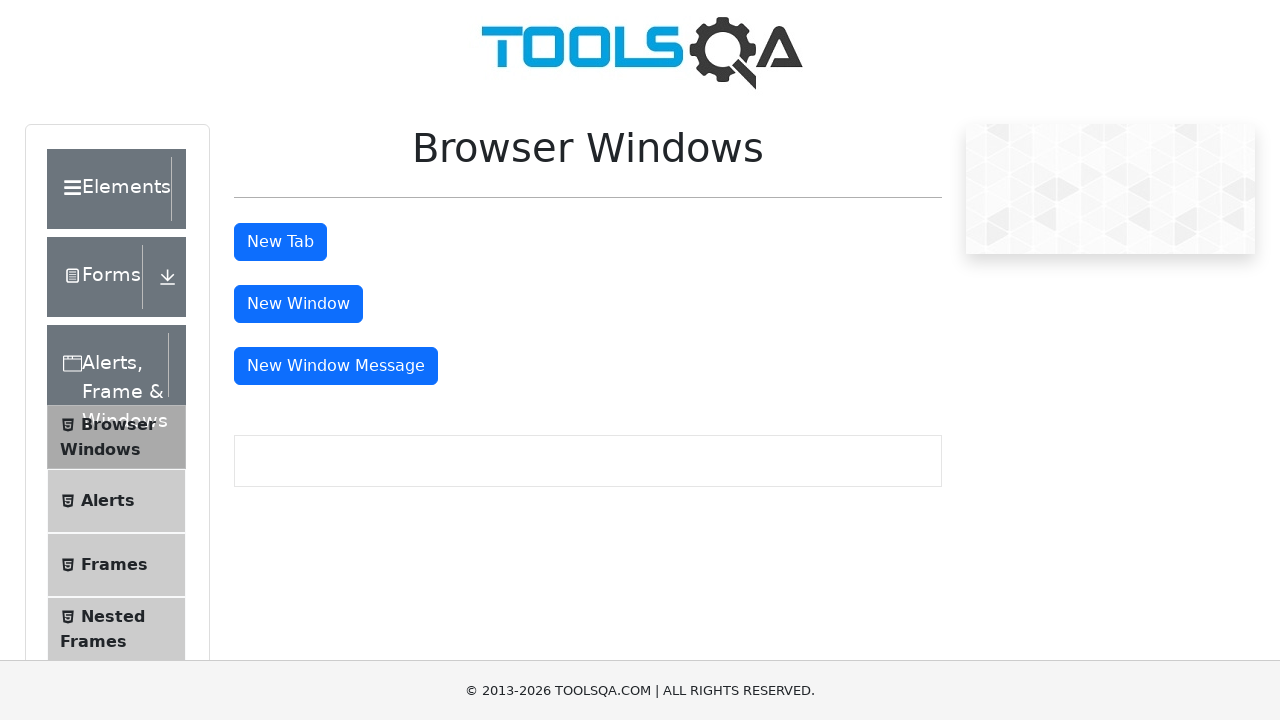